Tests Footlocker product search and product page navigation by searching for Nike Air Max 1, clicking on a product from the results, and expanding the Details section on the product page.

Starting URL: https://www.footlocker.com/search?query=nike%20air%20max%201

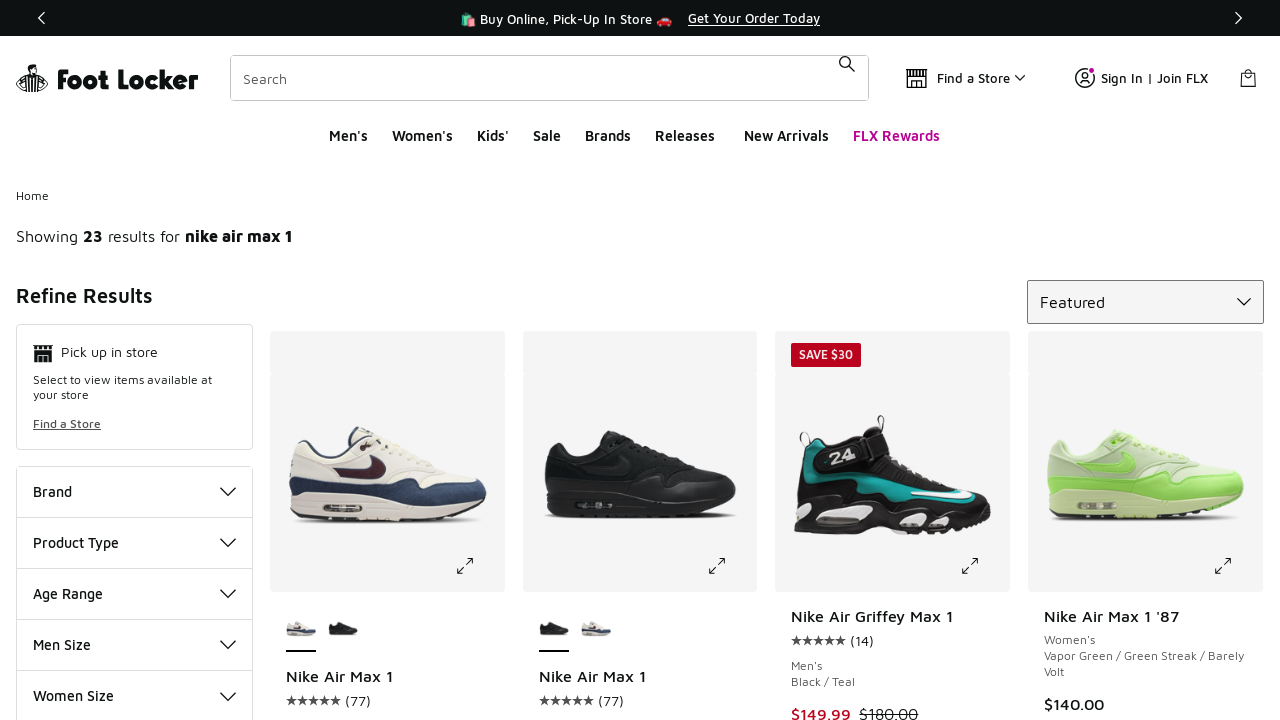

Search results loaded - ProductCard elements visible
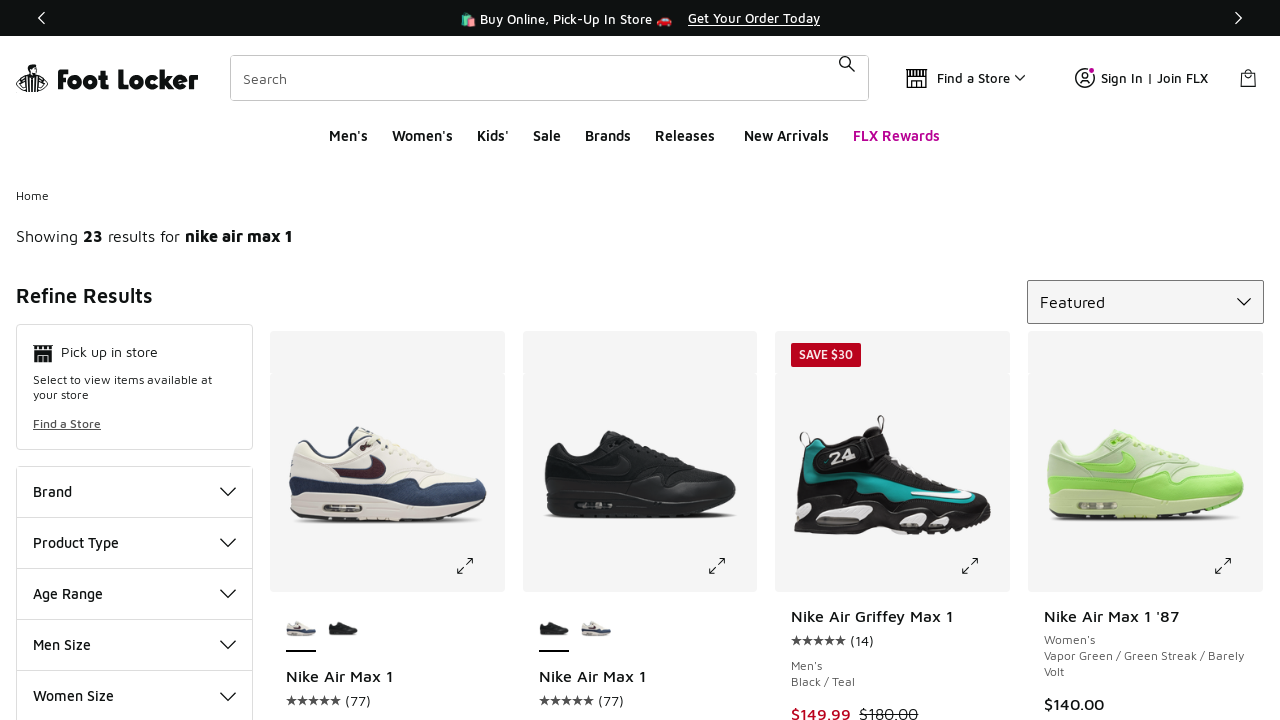

Clicked on first product card link from search results at (387, 647) on .ProductCard-link >> nth=0
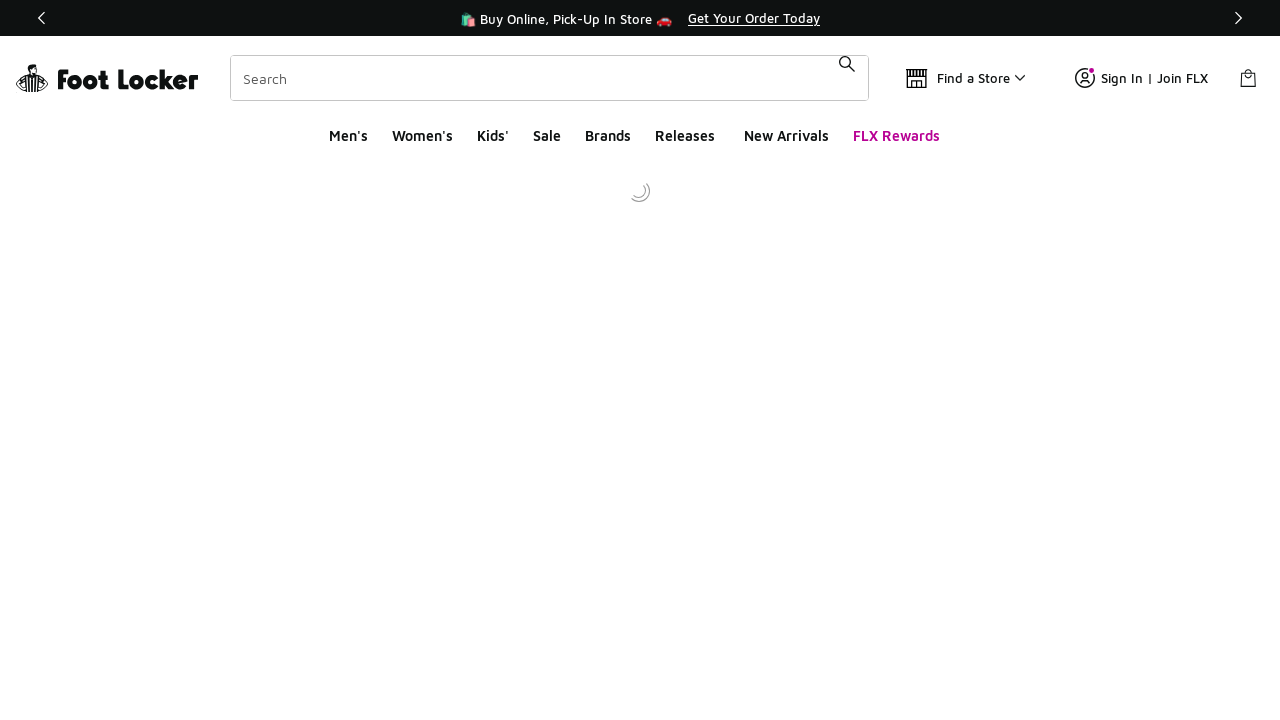

Product page loaded - DOM content ready
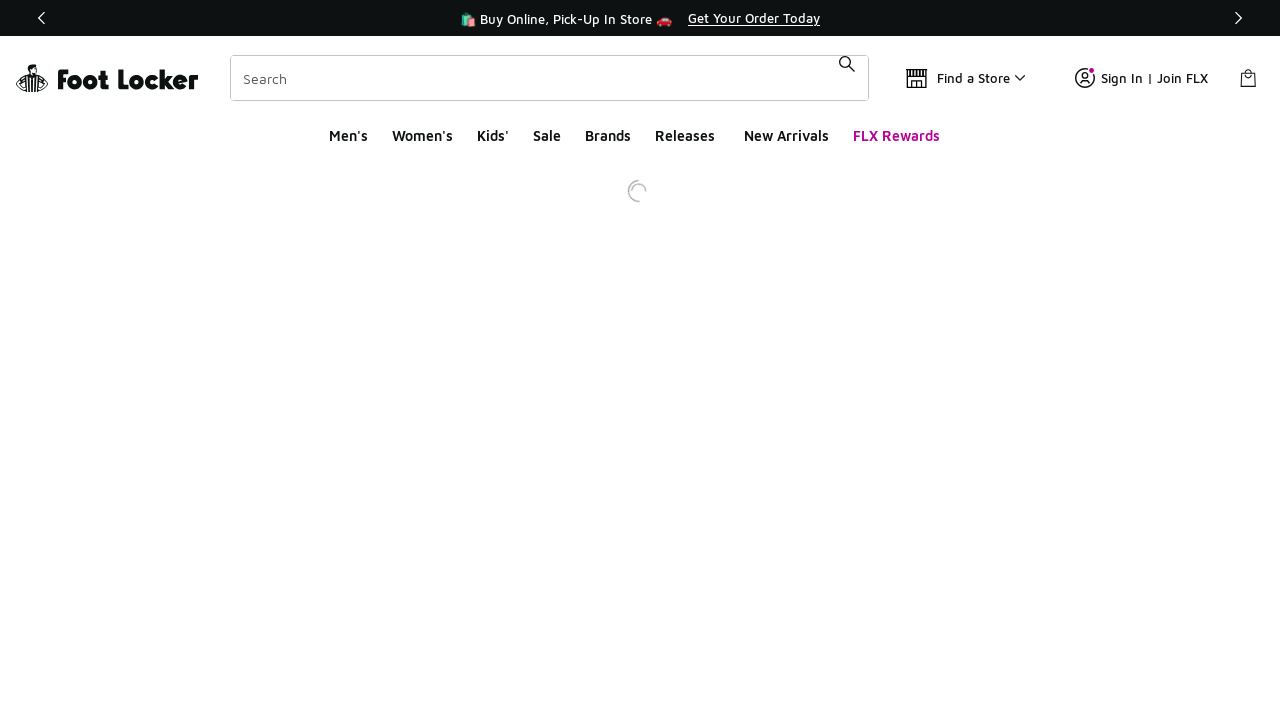

Details tab not found or not clickable - product may not have expandable details on button[id*='ProductDetails-tabs-details-tab']
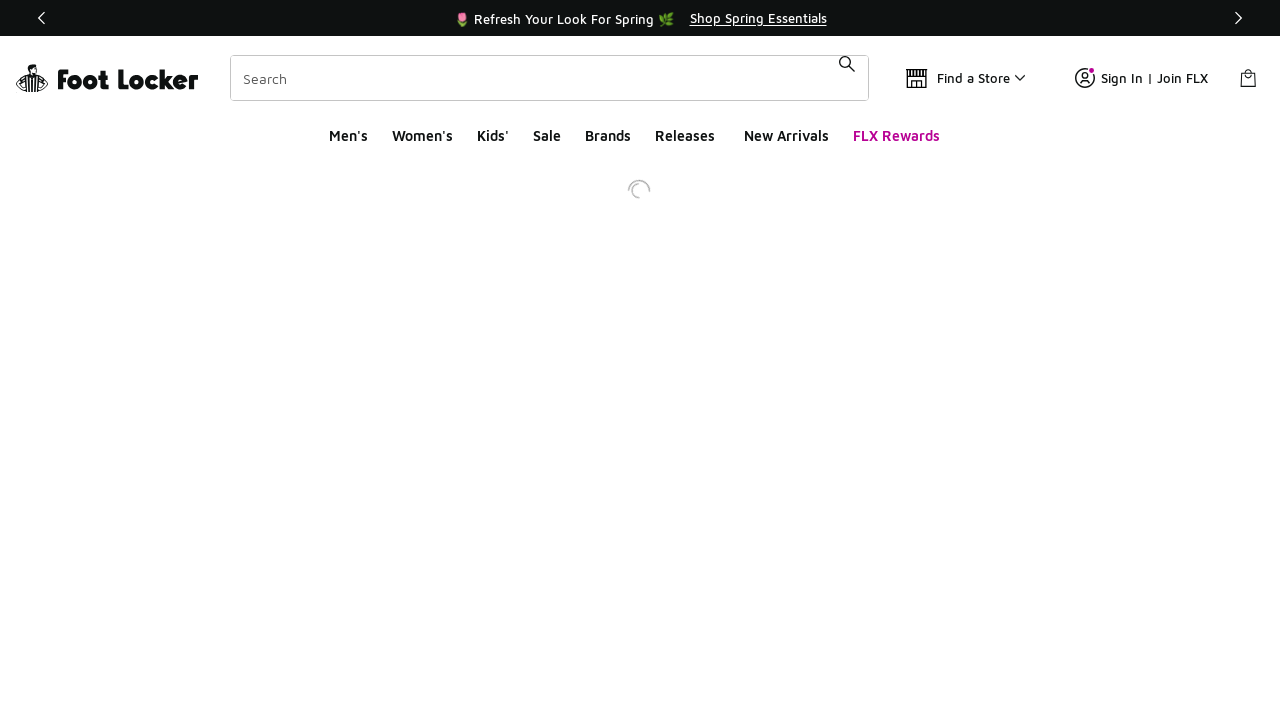

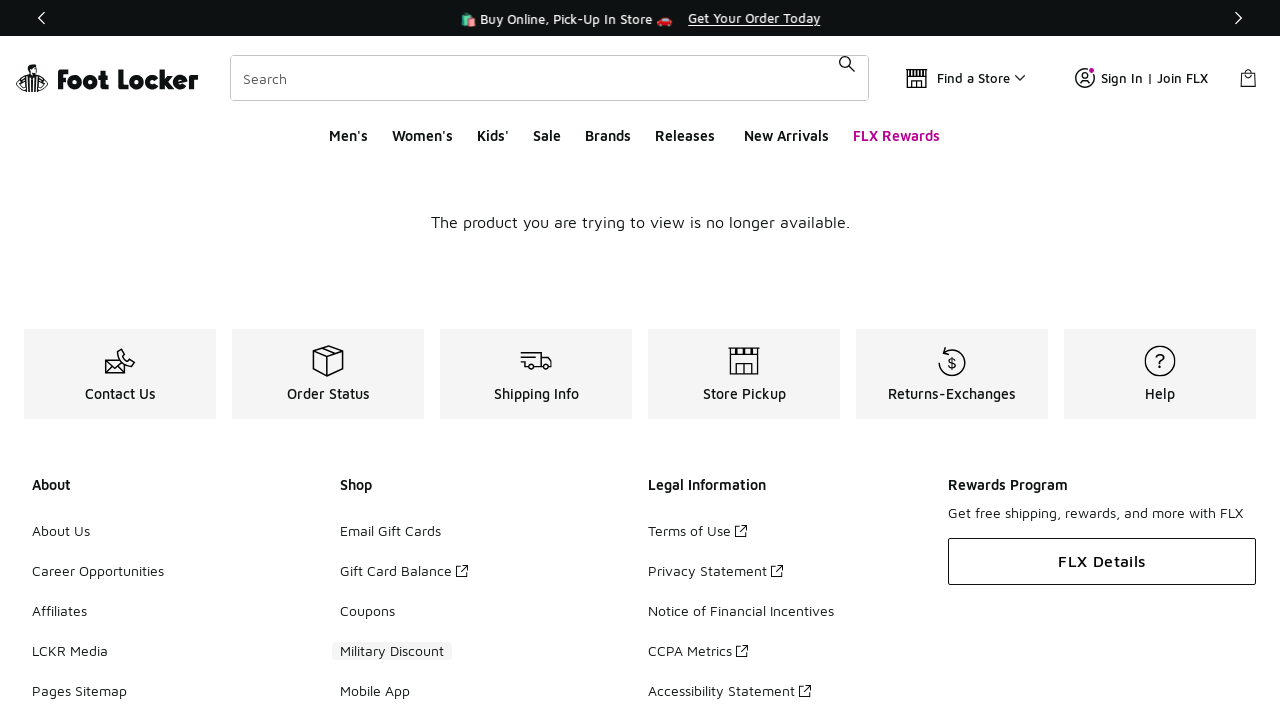